Tests that pressing Arrow Down on a number input field decrements a positive number by 1

Starting URL: https://the-internet.herokuapp.com/inputs

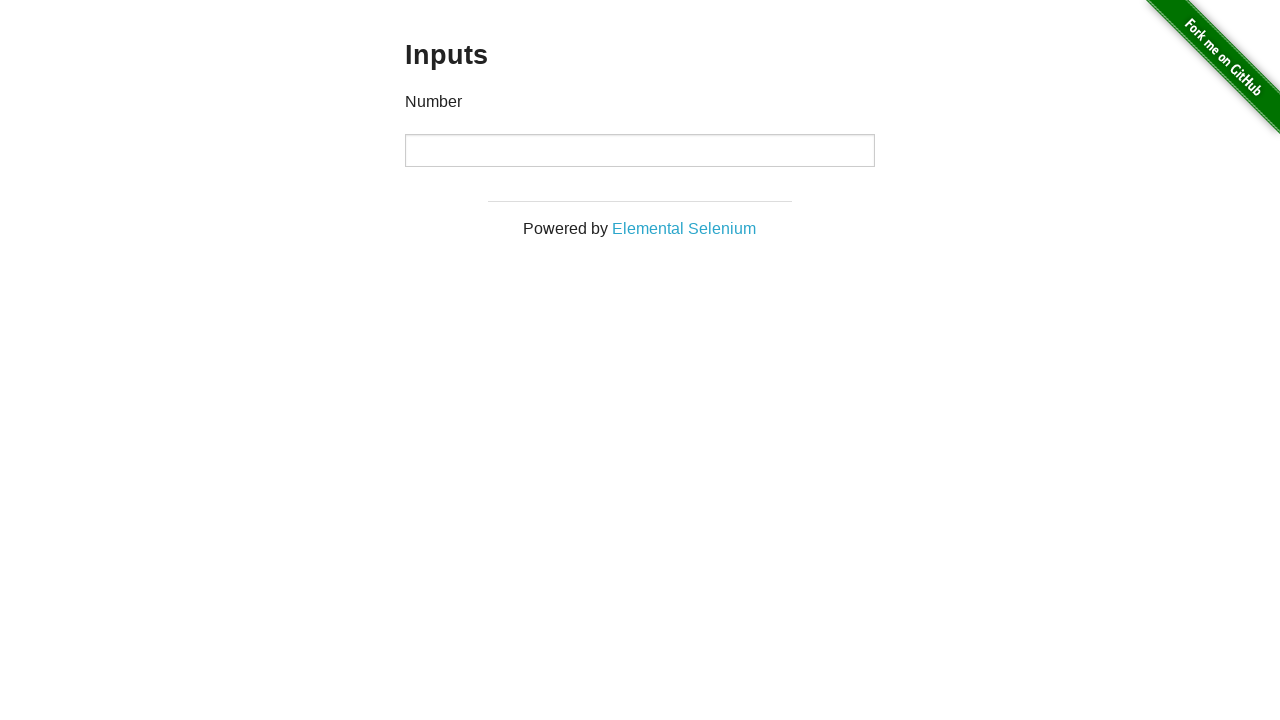

Filled input field with positive number 123 on input
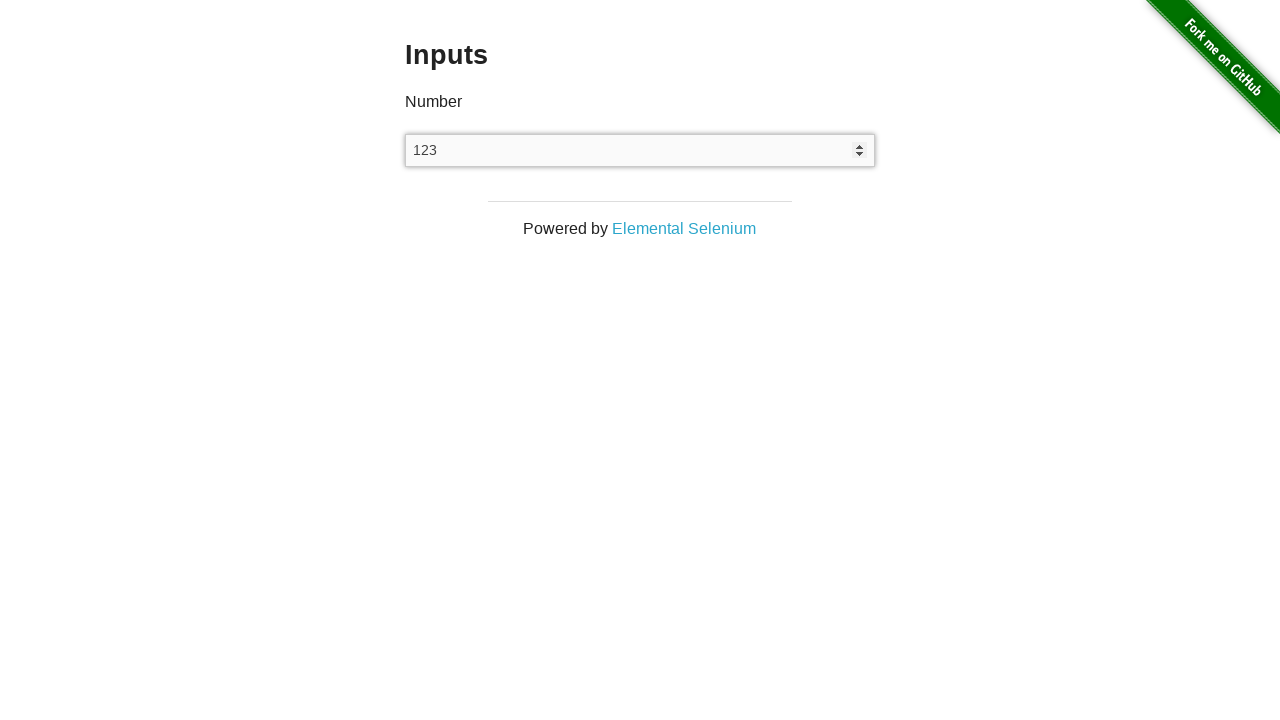

Pressed Arrow Down key to decrement the number on input
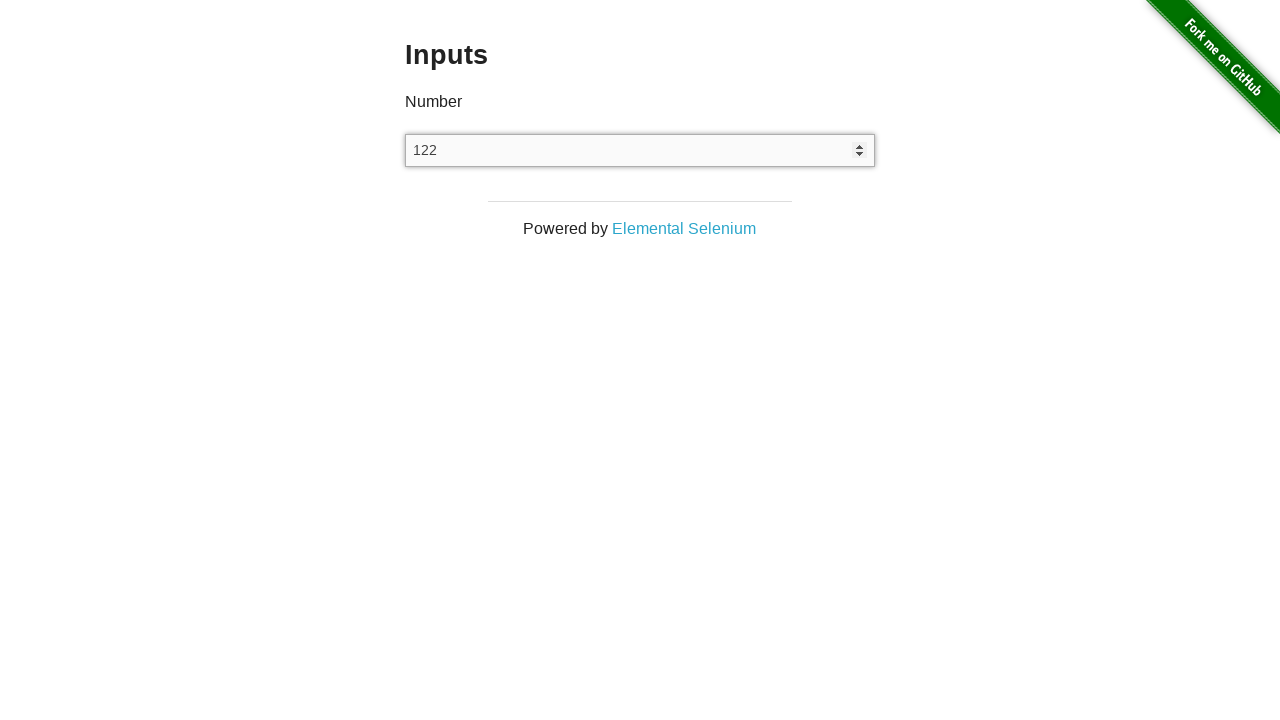

Verified that input value decreased from 123 to 122
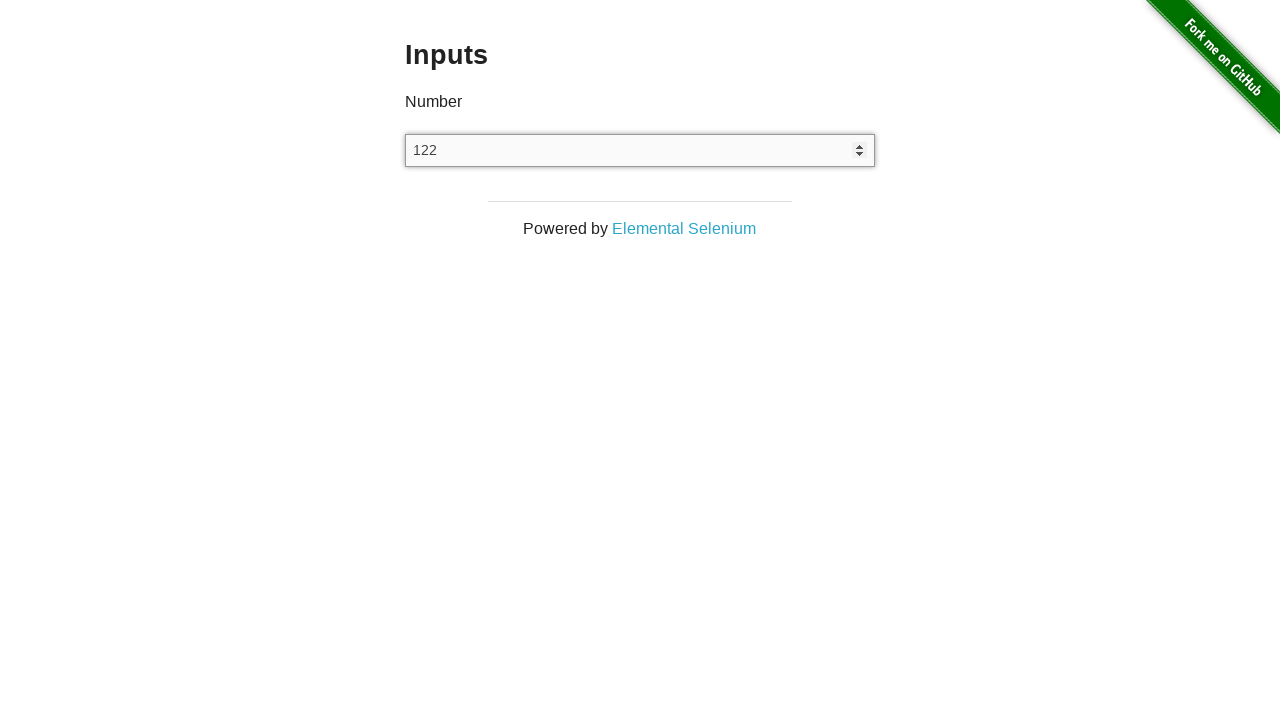

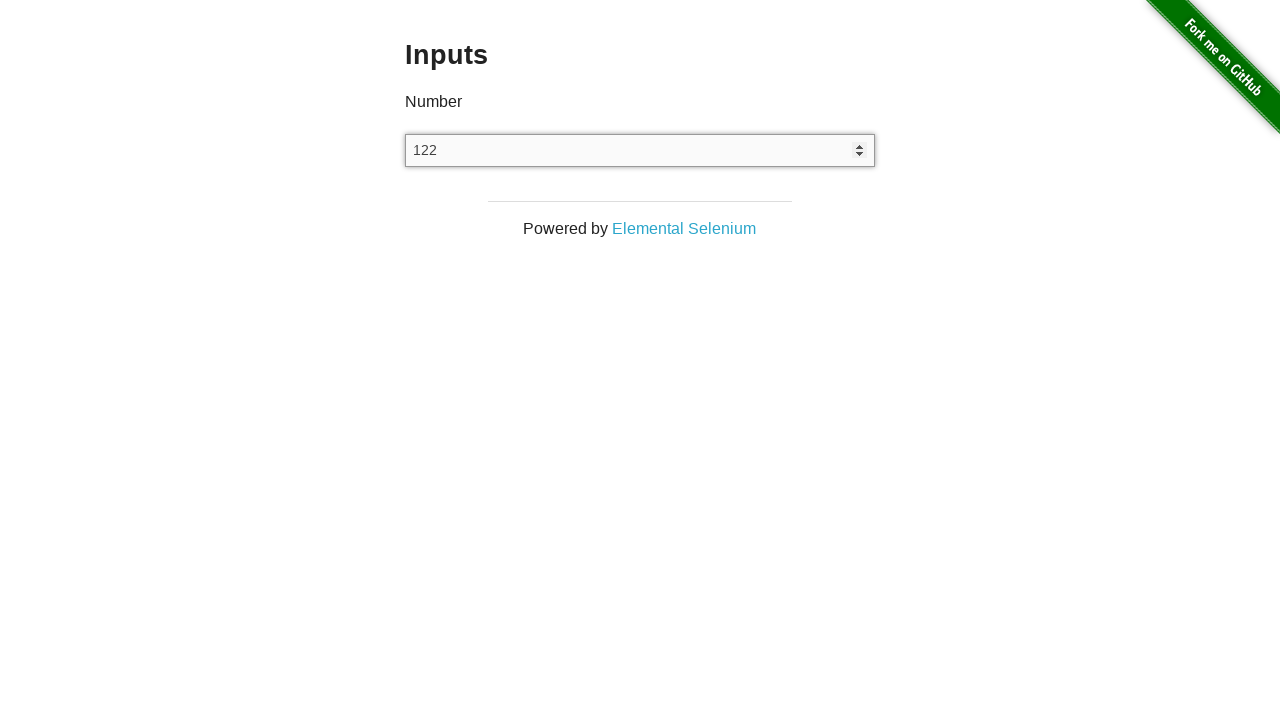